Tests the forgot password flow on Docuport by clicking the forgot password link, entering an email address, verifying UI elements are displayed, and clicking the send button to request a password reset email.

Starting URL: https://beta.docuport.app

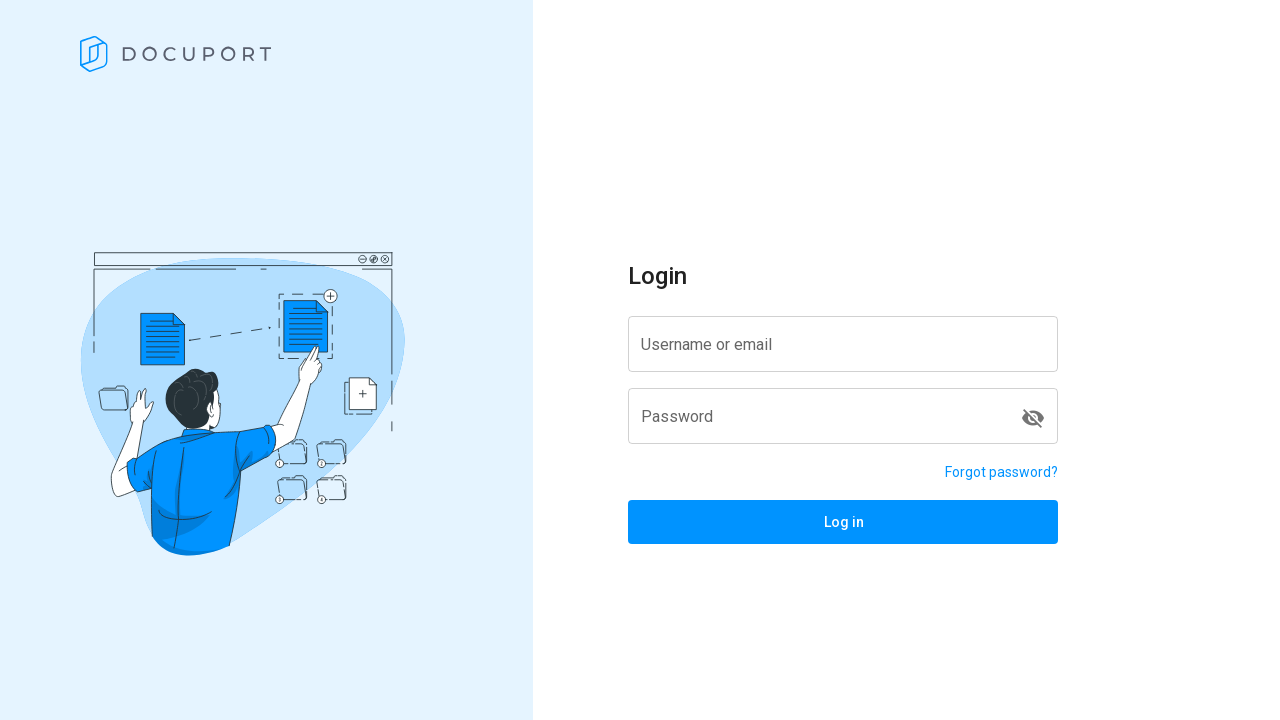

Clicked forgot password link at (1002, 472) on a[href='/reset-password']
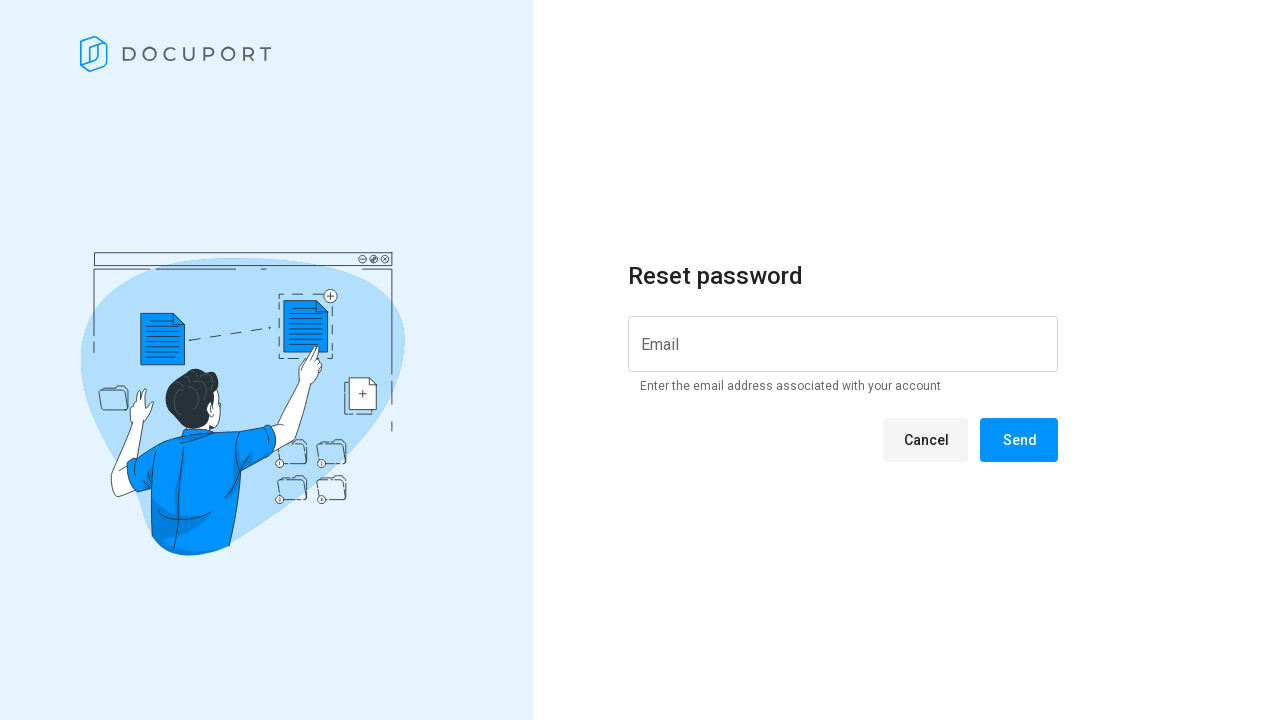

Navigated to reset-password page
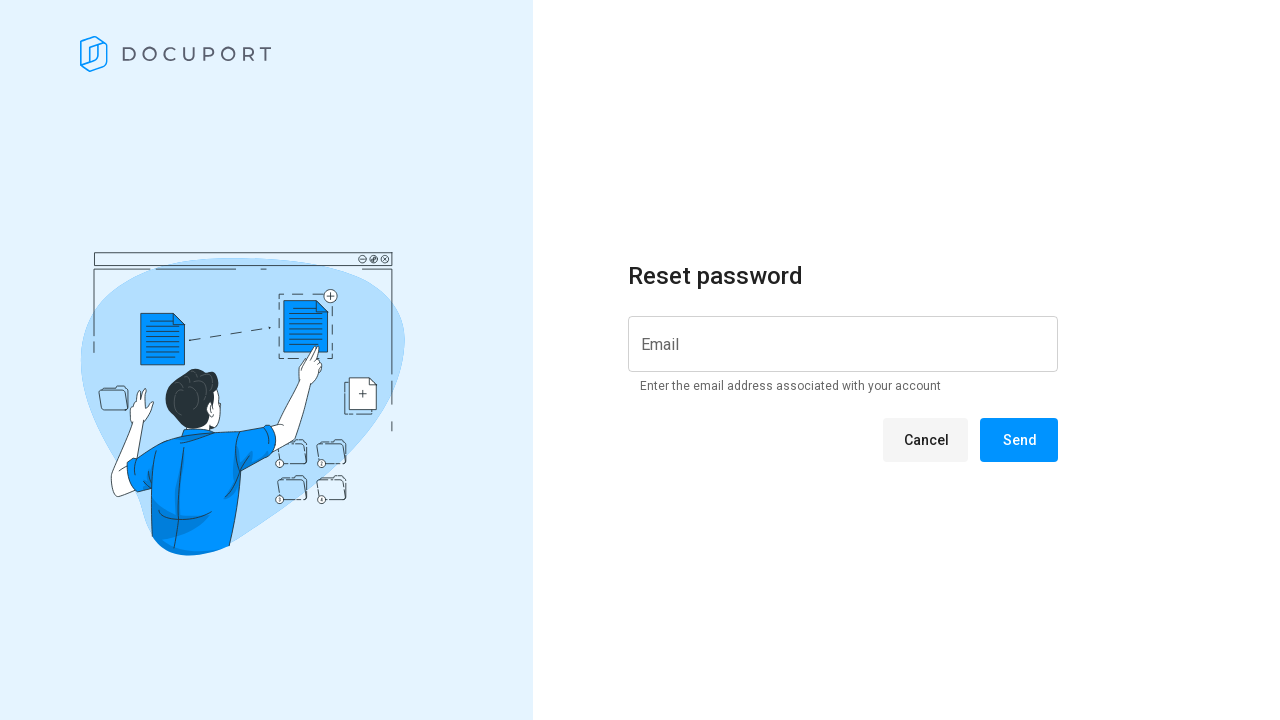

Instruction message 'Enter the email' is displayed
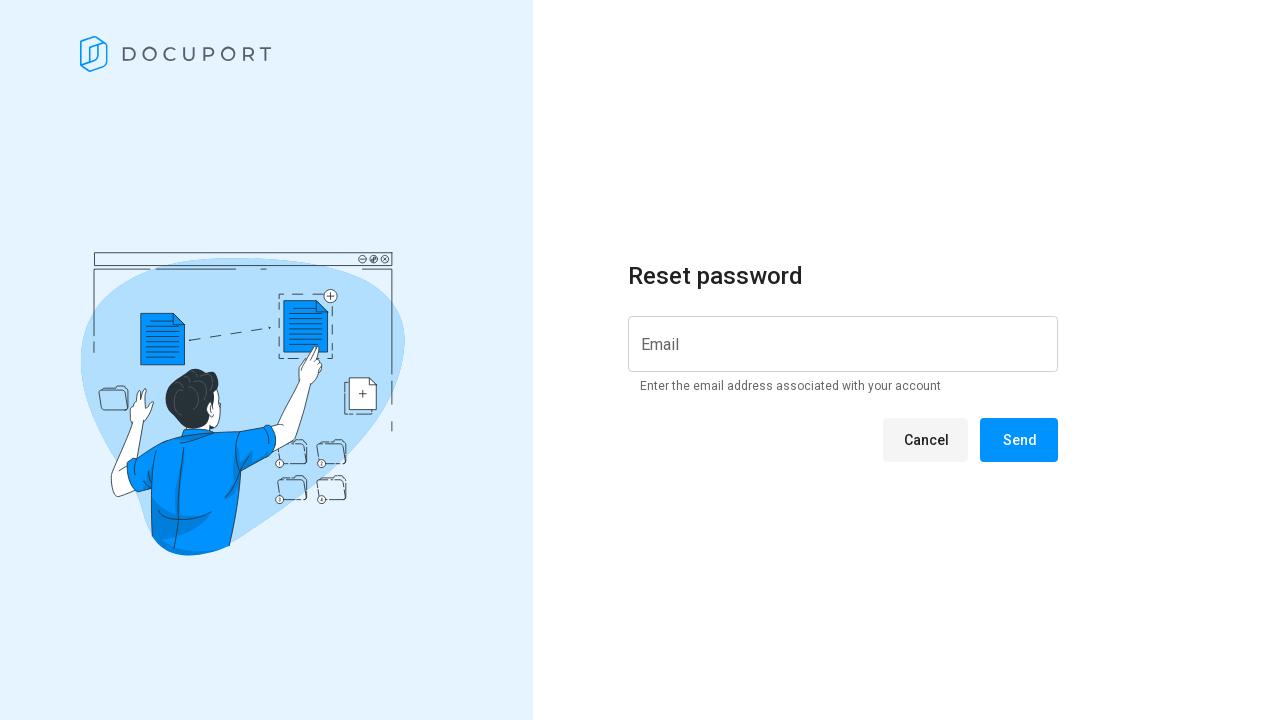

Entered email address 'forgotpasswordg1@gmail.com' in input field on input[id*='input']
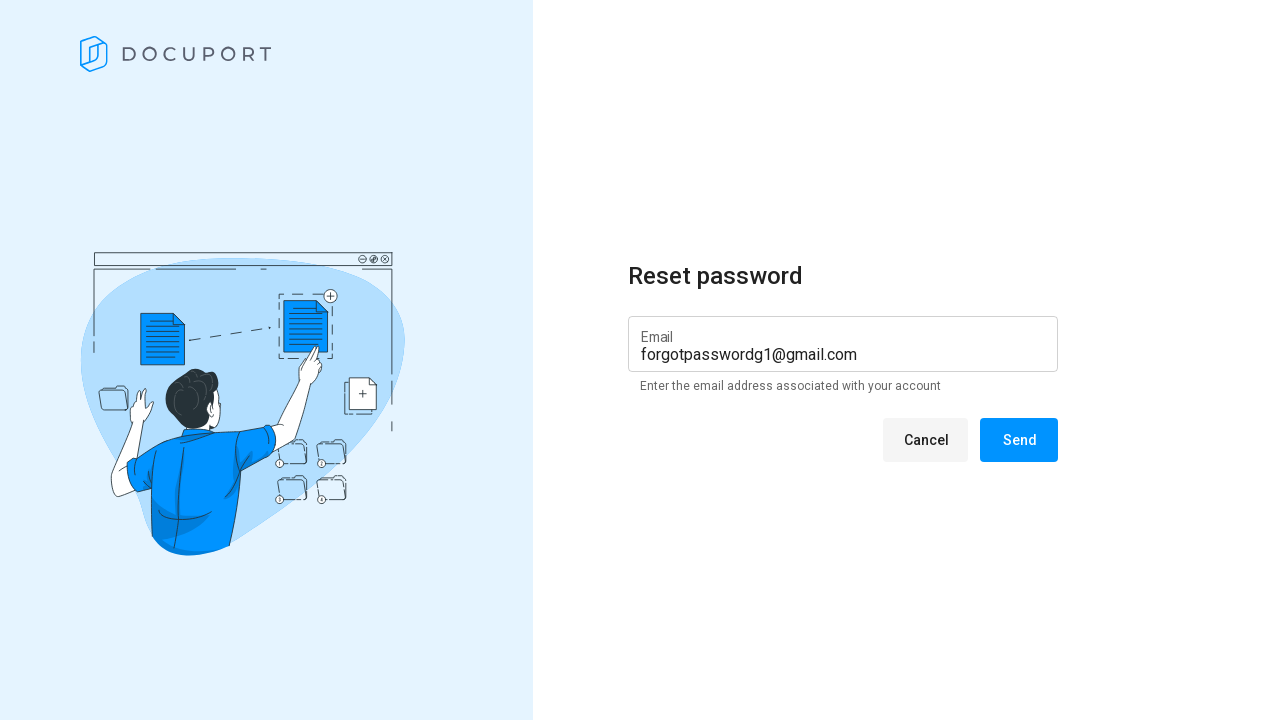

Cancel button is displayed
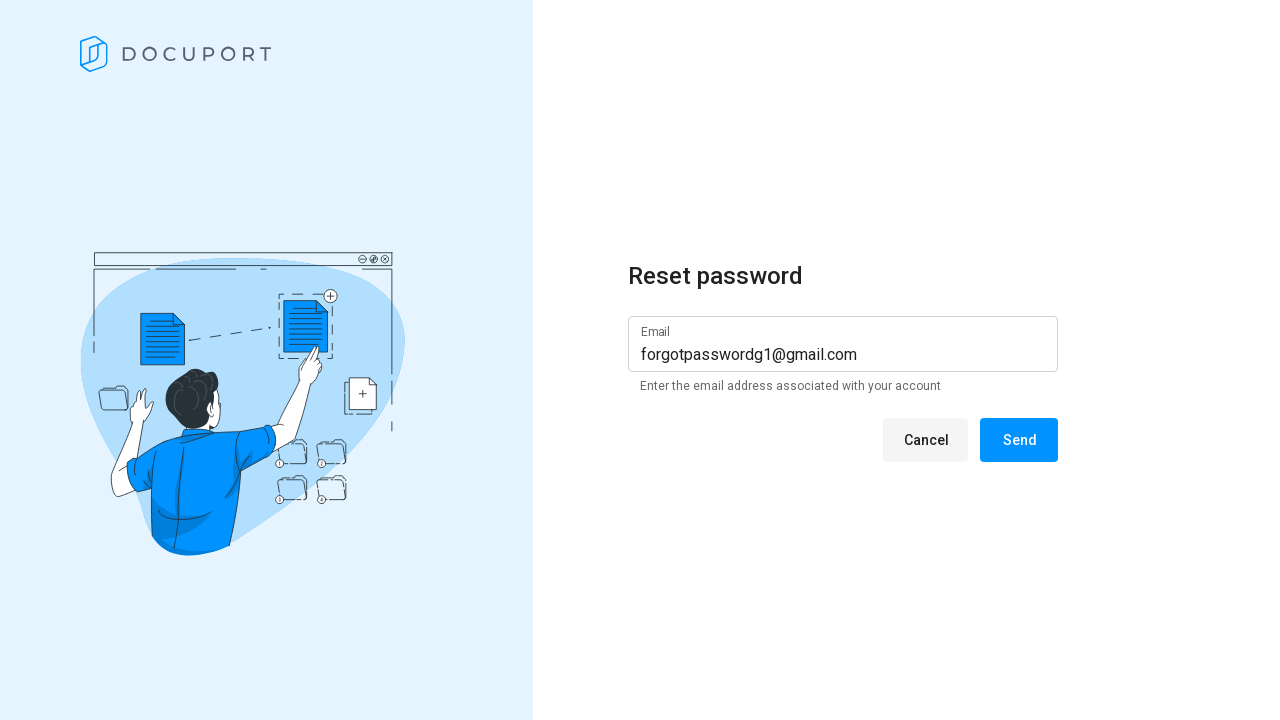

Send button is displayed
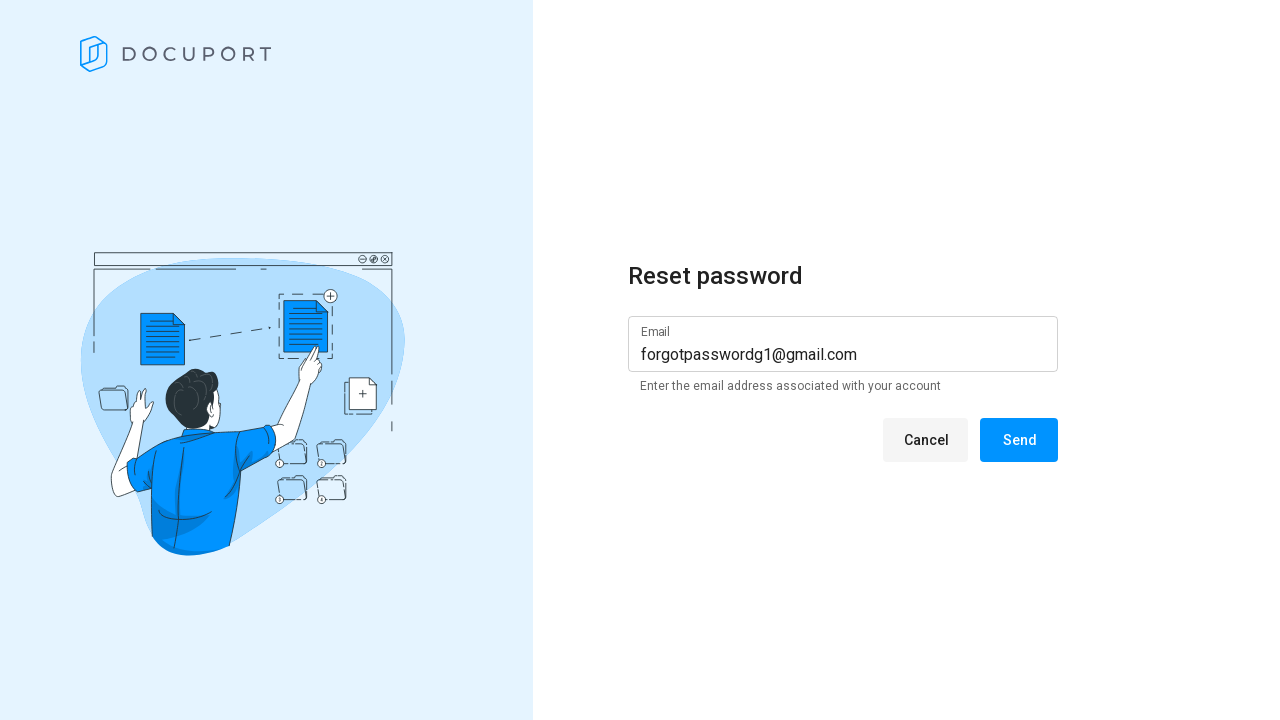

Clicked Send button to request password reset email at (1019, 440) on xpath=//span[normalize-space()='Send']
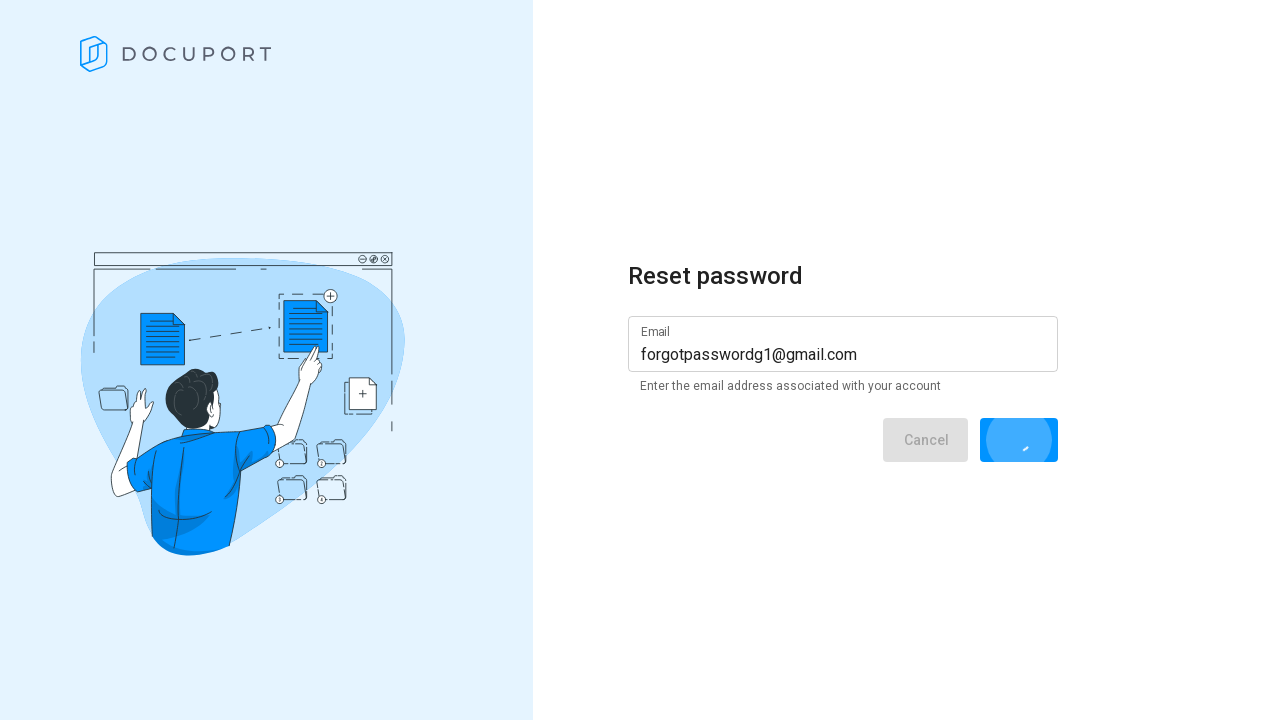

Success message appeared
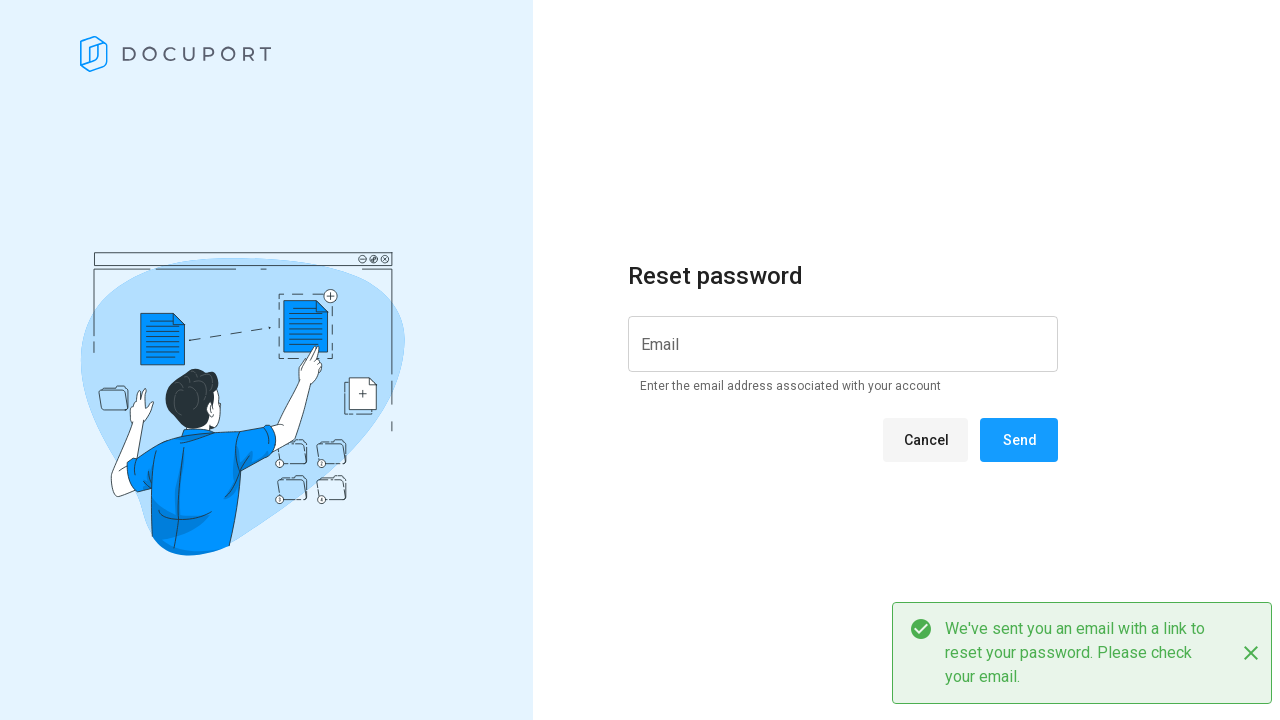

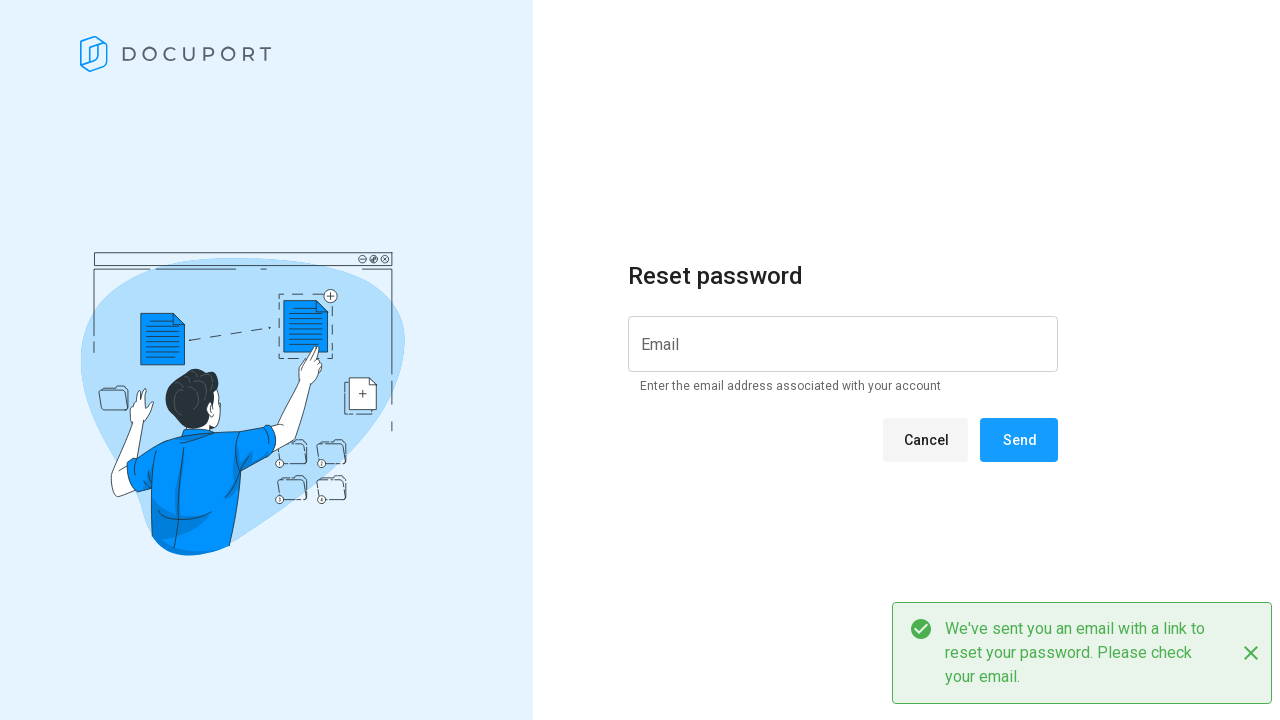